Tests dynamic color change of a button by waiting for element visibility and verifying the button's color property

Starting URL: https://demoqa.com/dynamic-properties

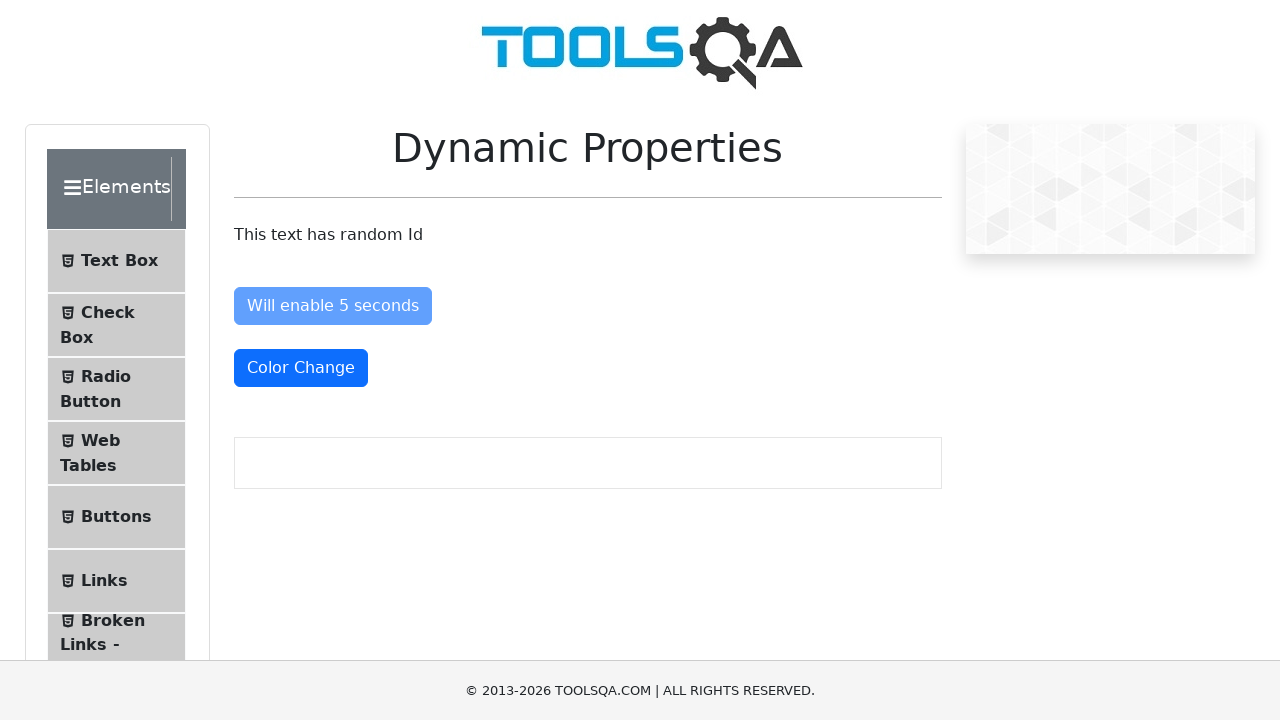

Waited for visibleAfter button to become visible
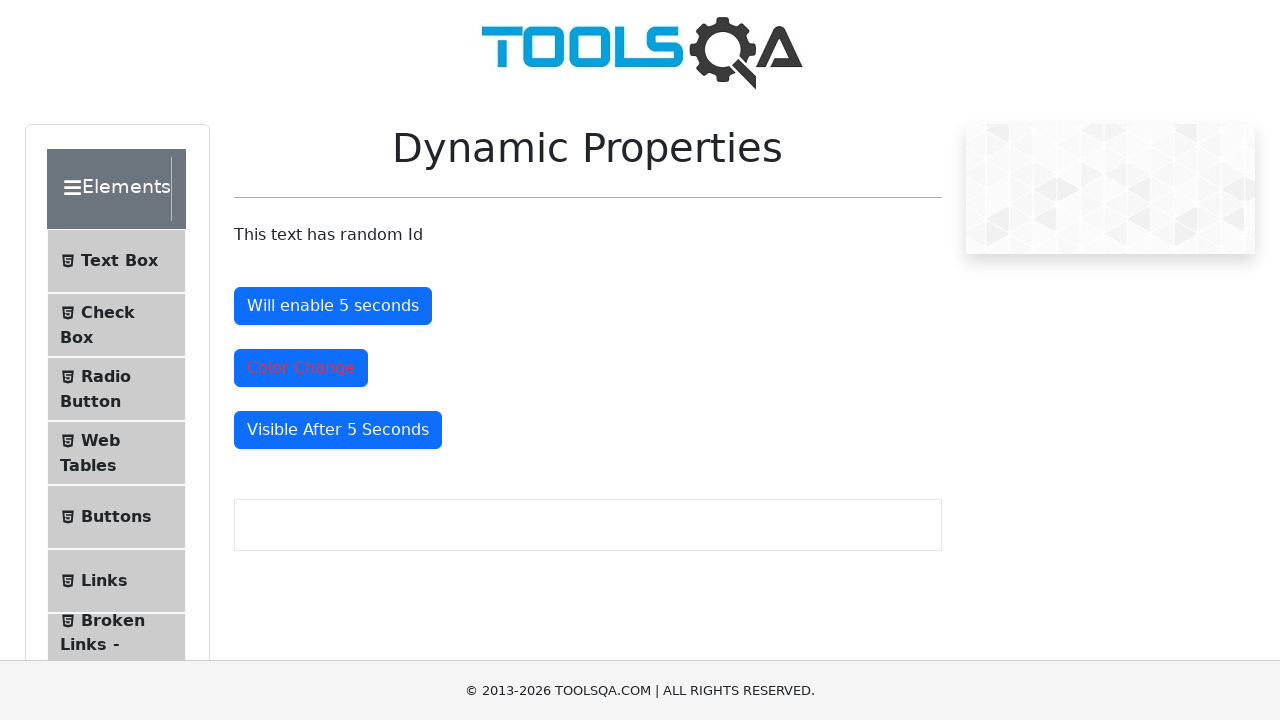

Located the color change button
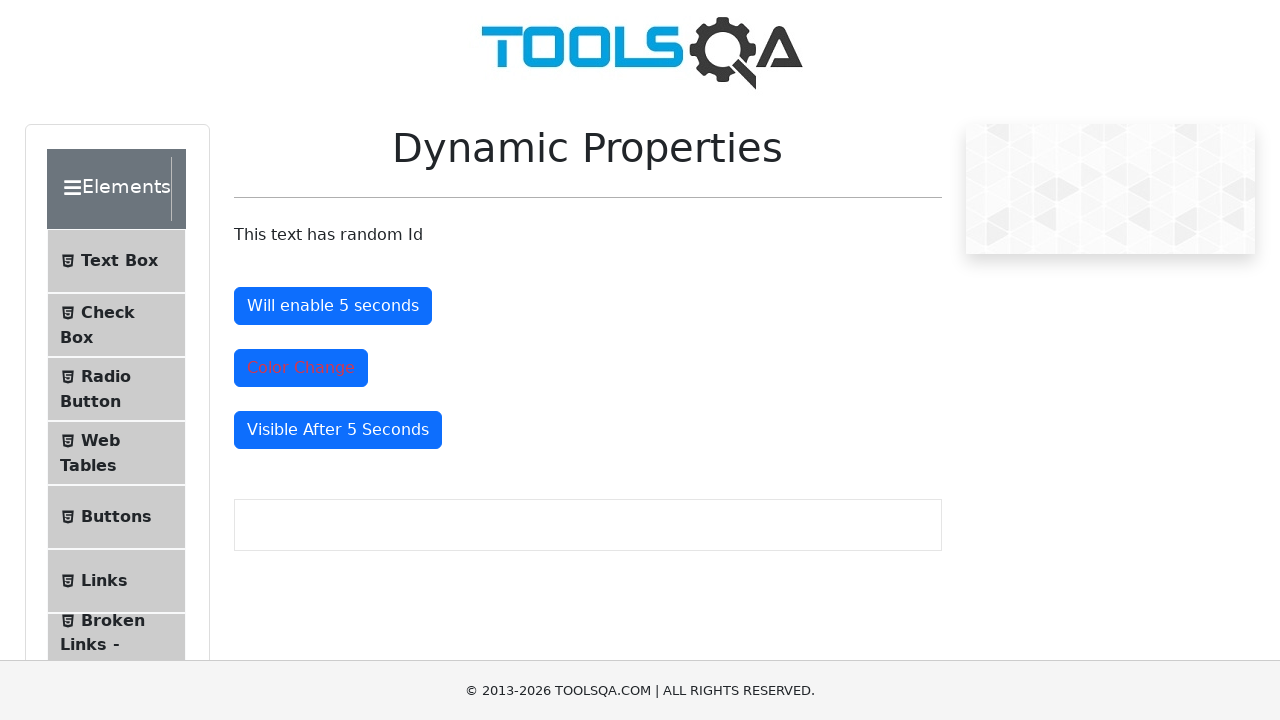

Verified button color property: rgb(220, 53, 69)
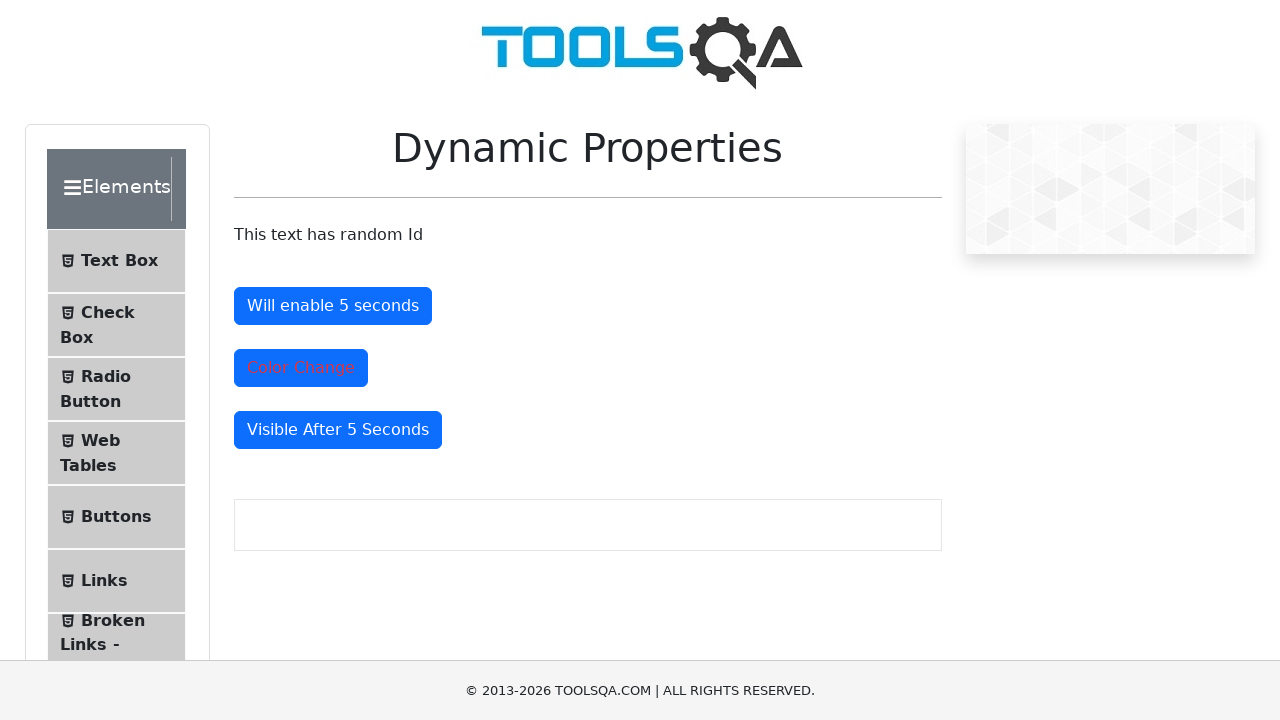

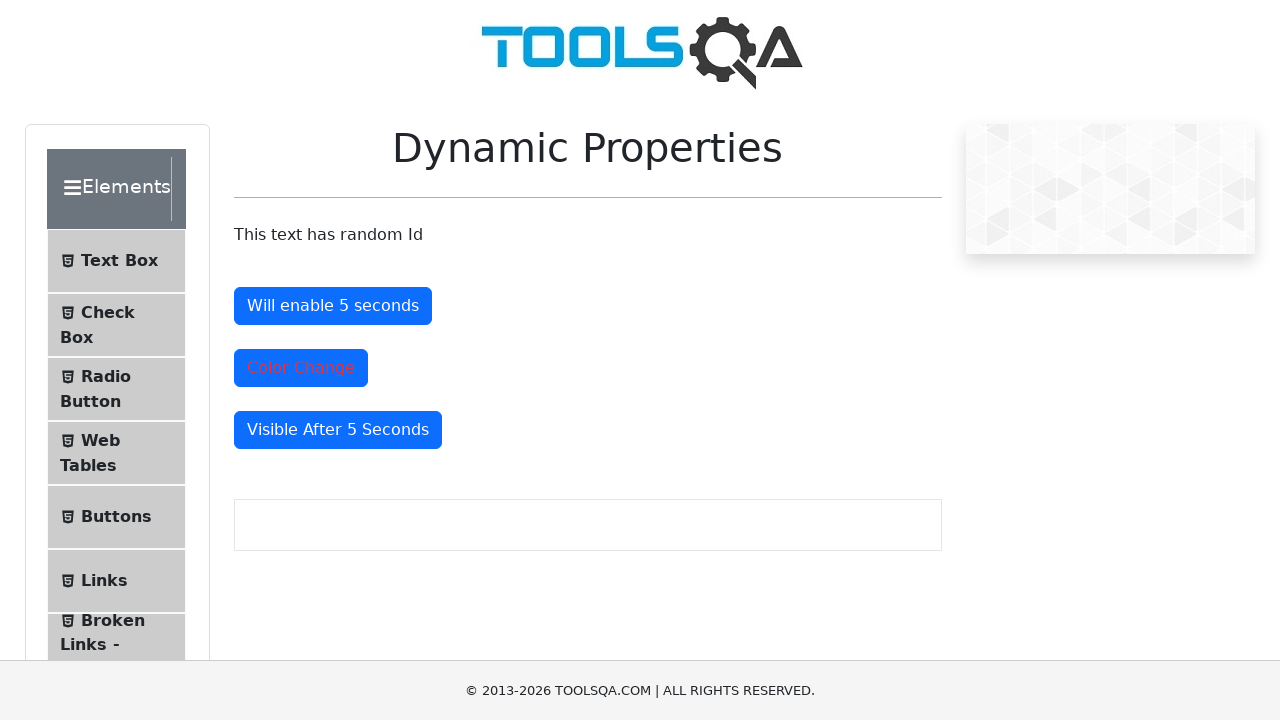